Tests window switching functionality by opening a new window, switching to it to verify content, then switching back to the parent window

Starting URL: https://the-internet.herokuapp.com/

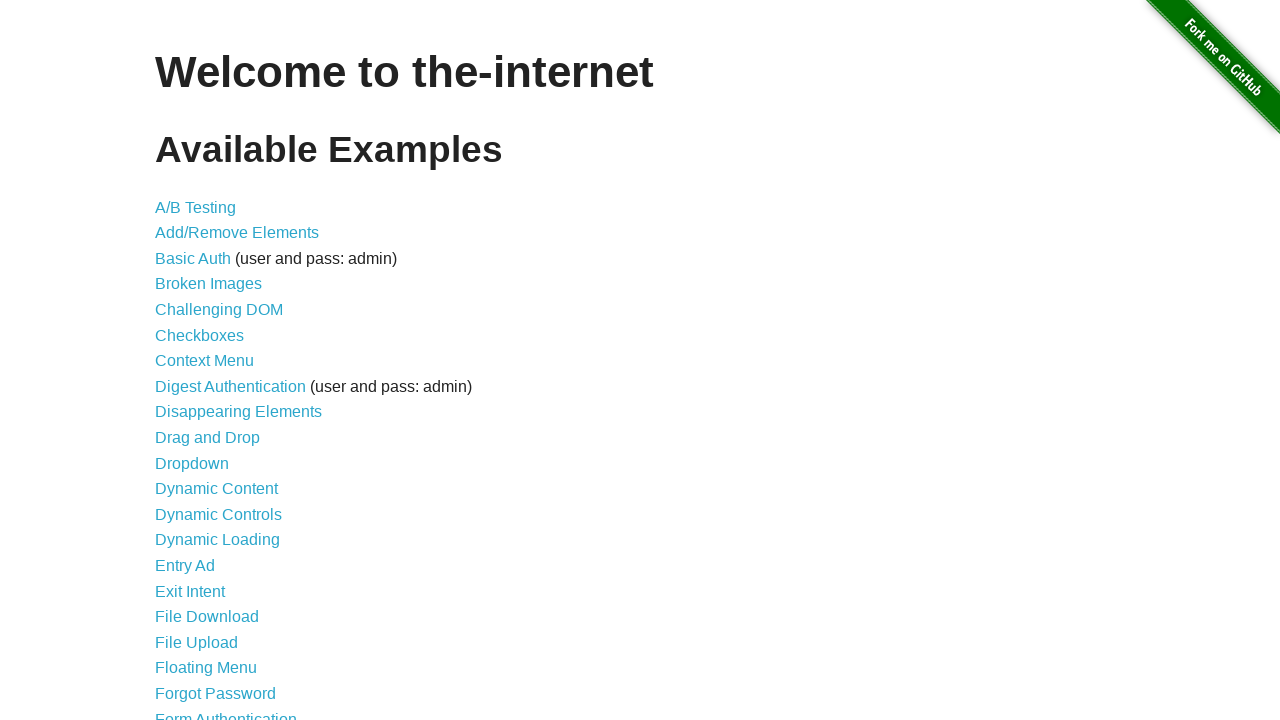

Clicked on Windows link at (218, 369) on a[href='/windows']
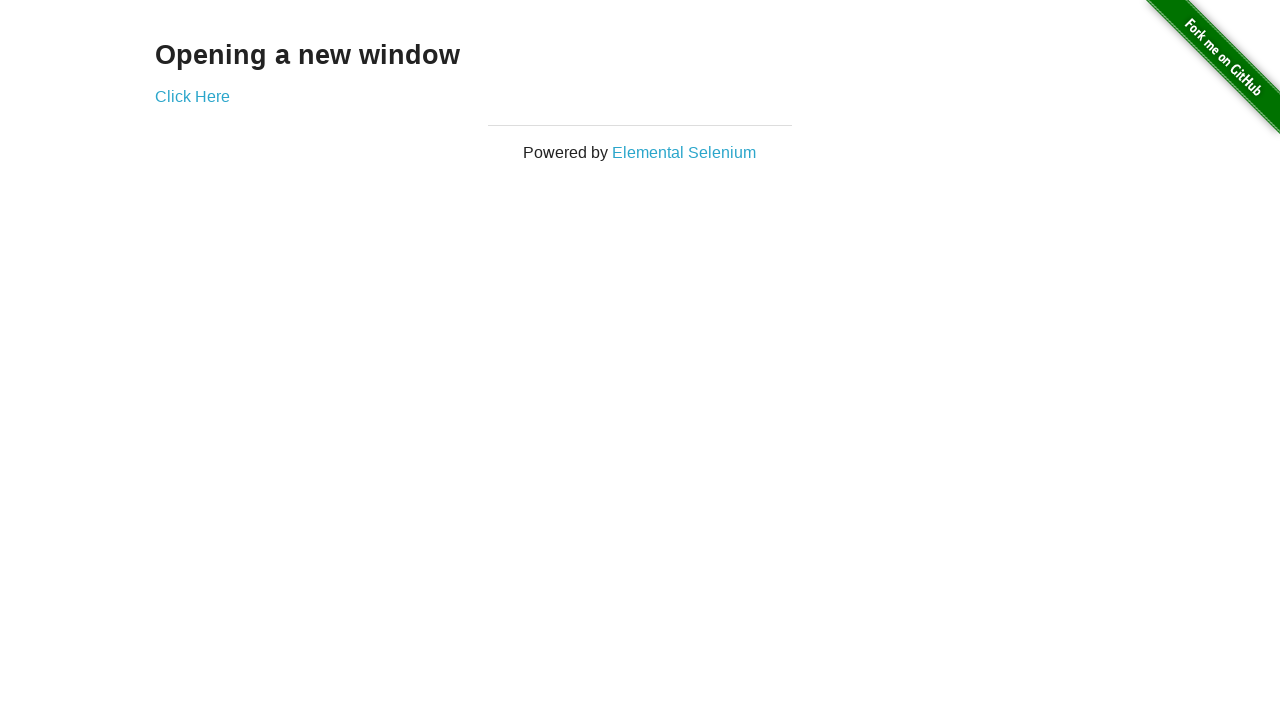

Clicked link to open new window at (192, 96) on a[href*='windows']
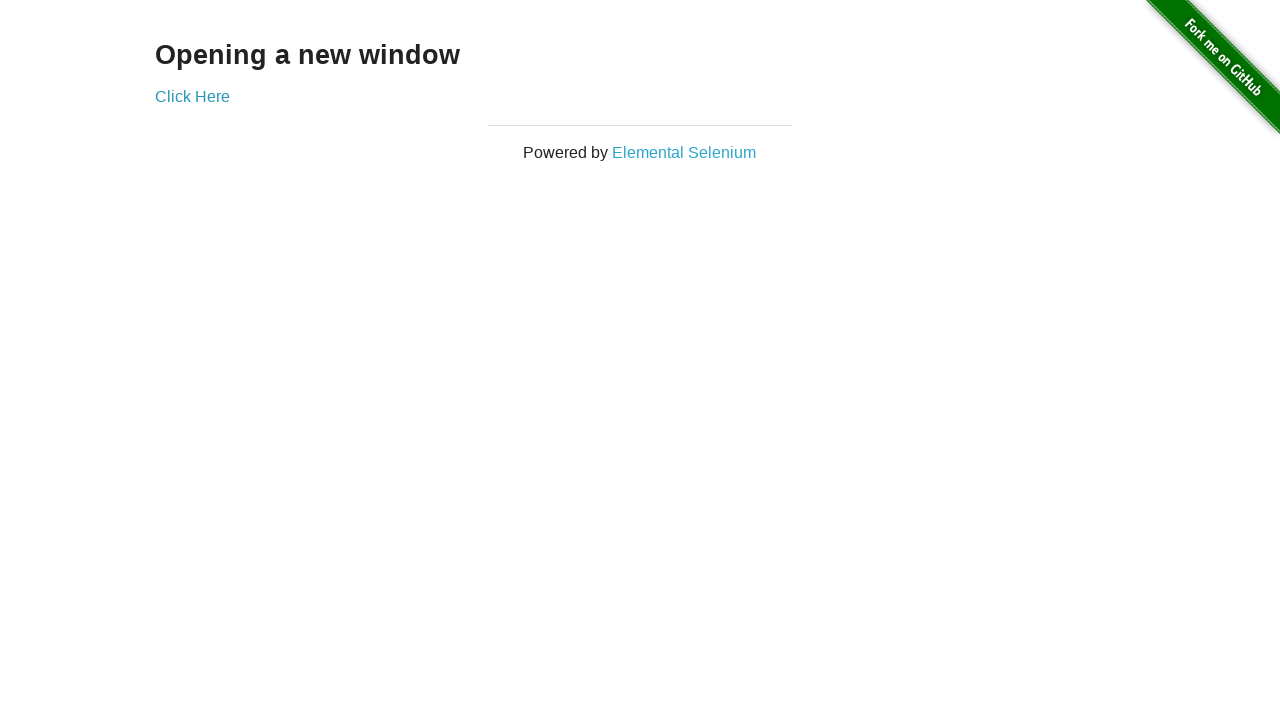

New window opened and captured
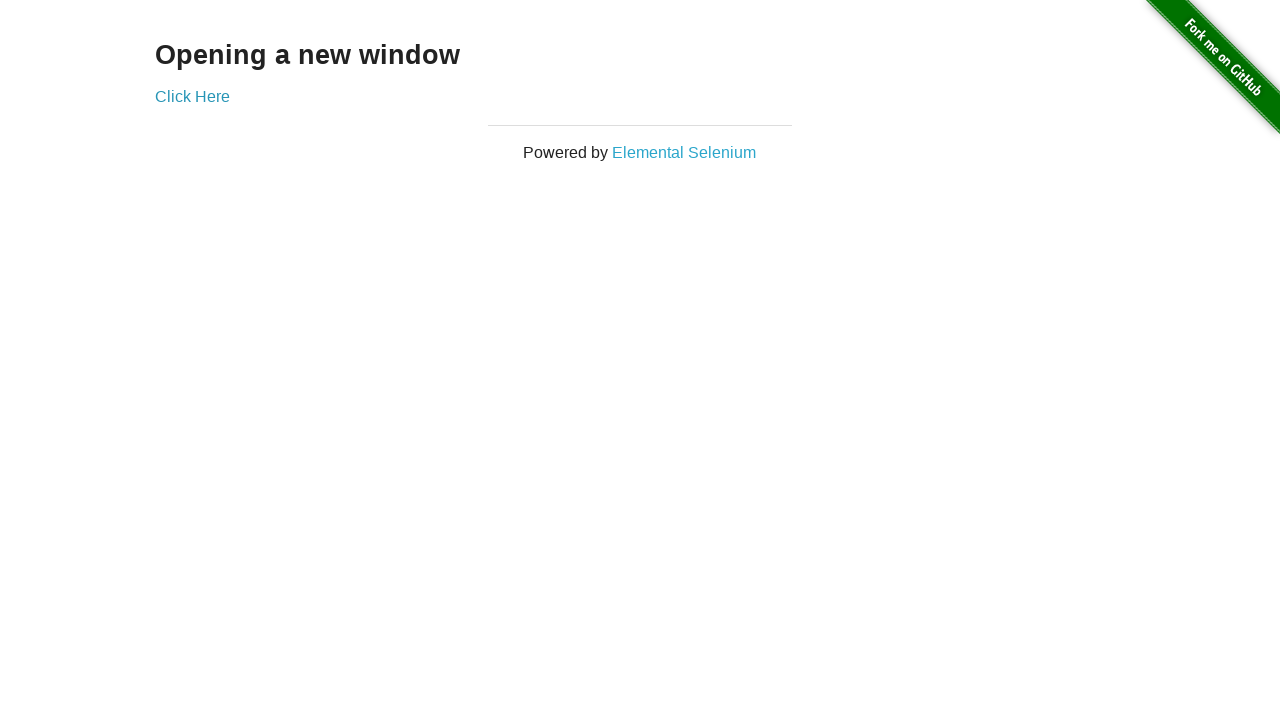

Switched to new window and retrieved text: New Window
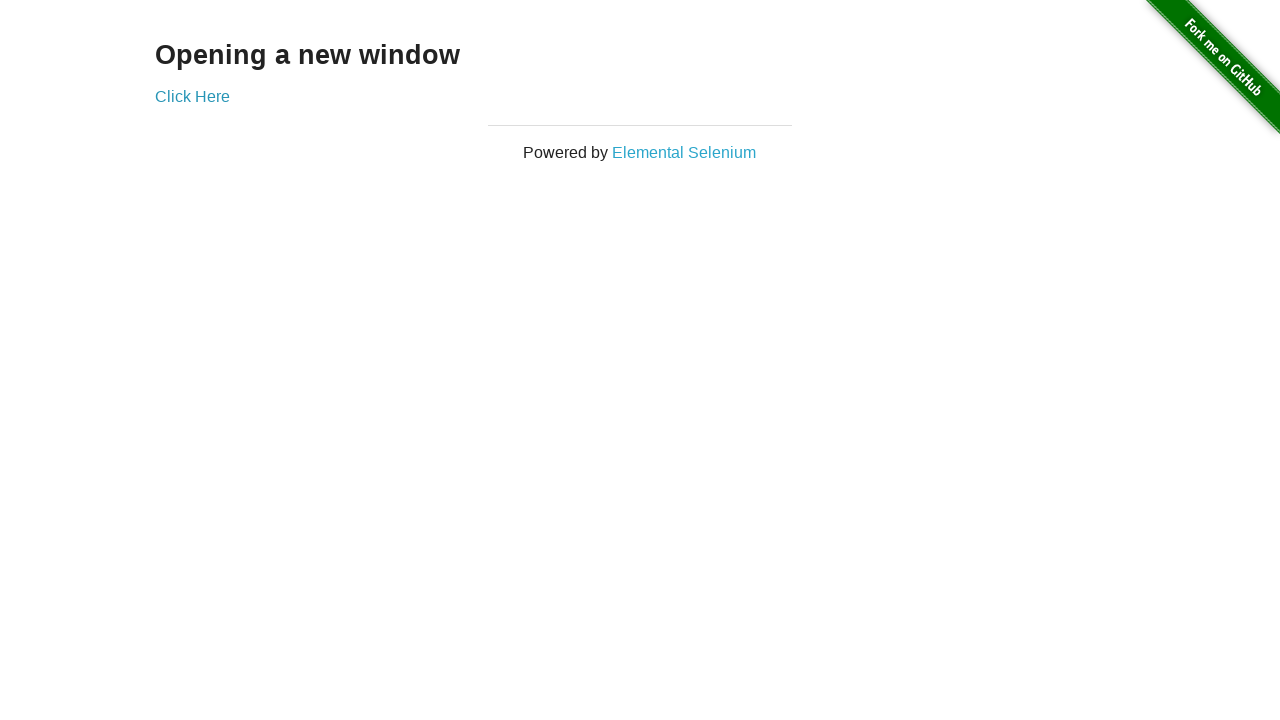

Switched back to parent window and retrieved text: Opening a new window
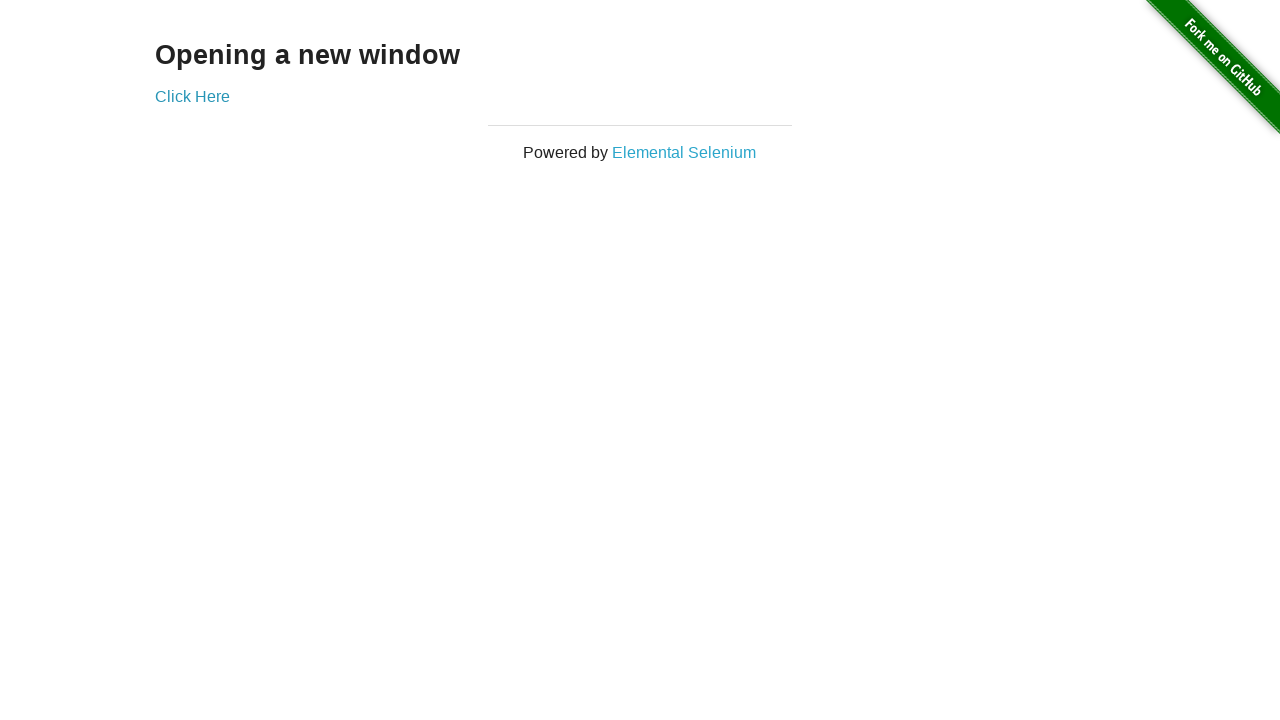

Closed the new window
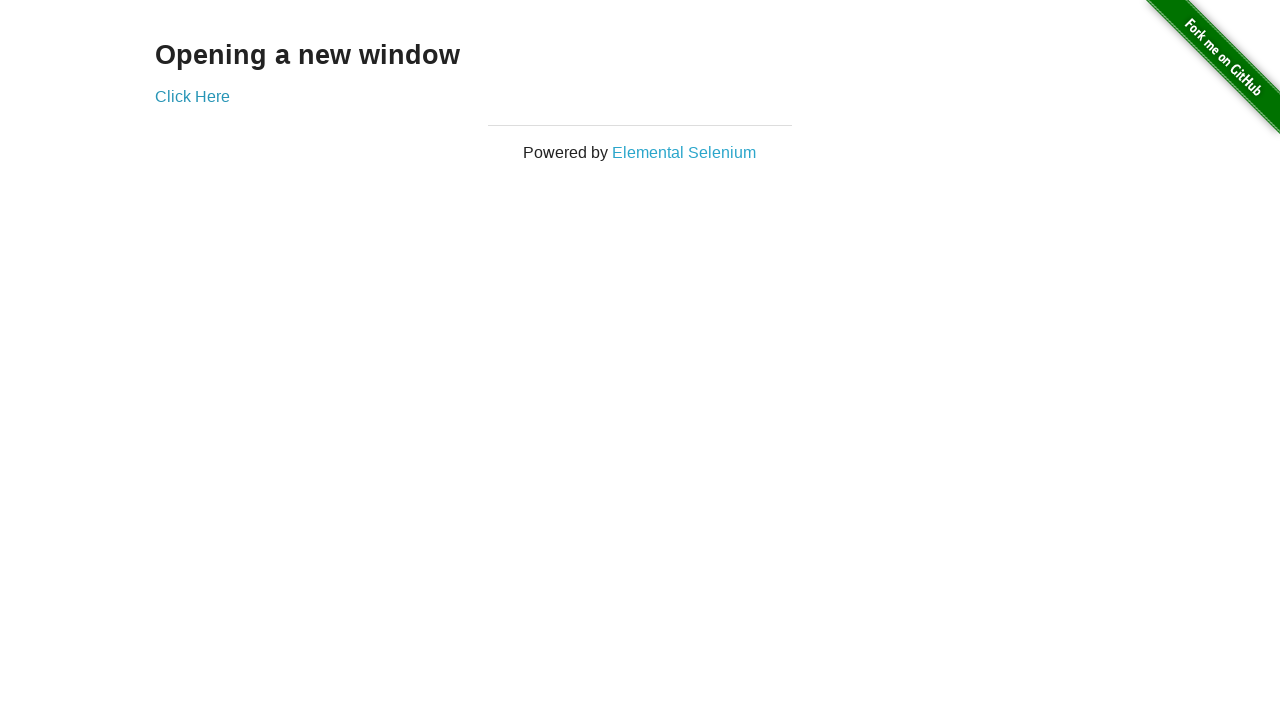

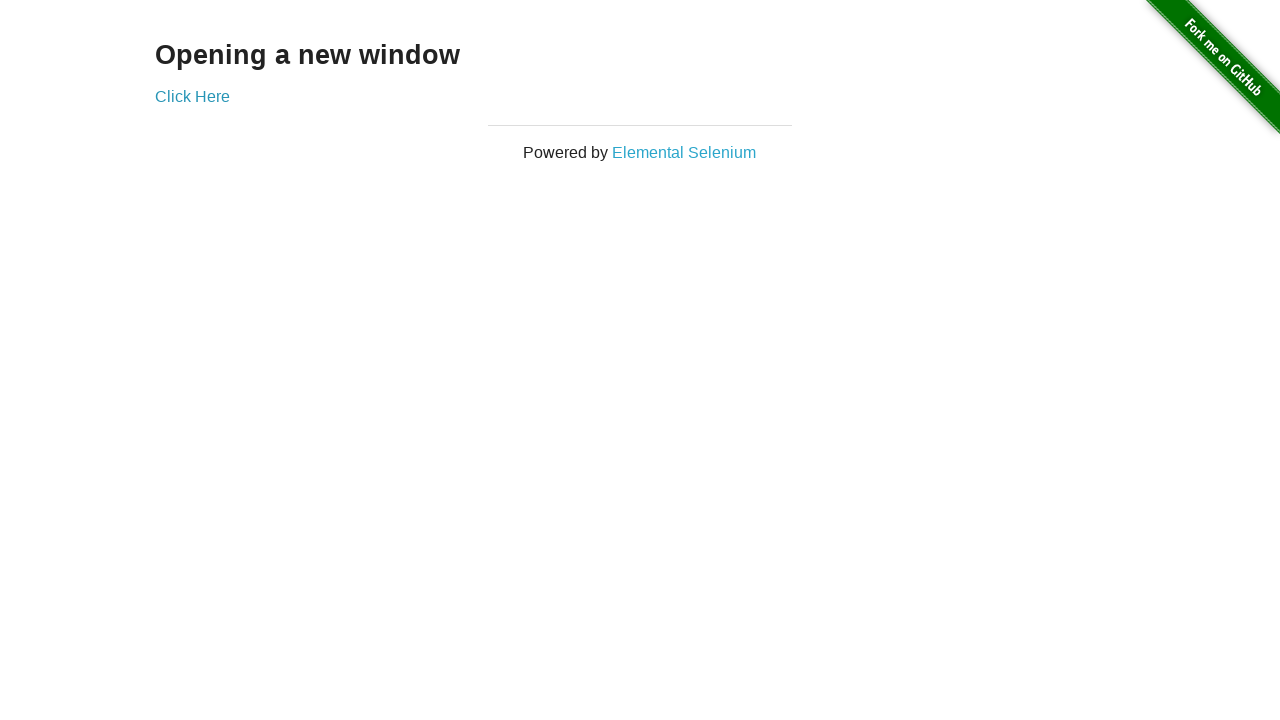